Tests entering text into a prompt popup and verifying the entered value is displayed

Starting URL: https://kristinek.github.io/site/examples/alerts_popups

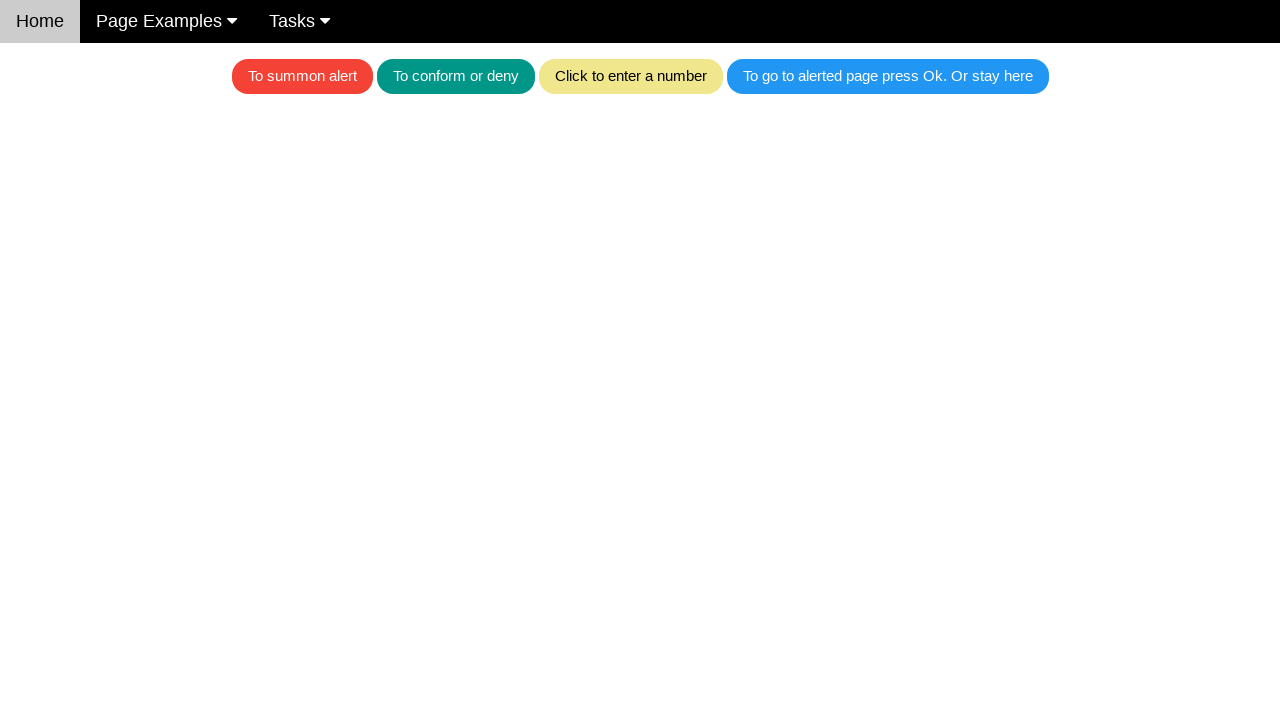

Set up dialog handler for prompt popup
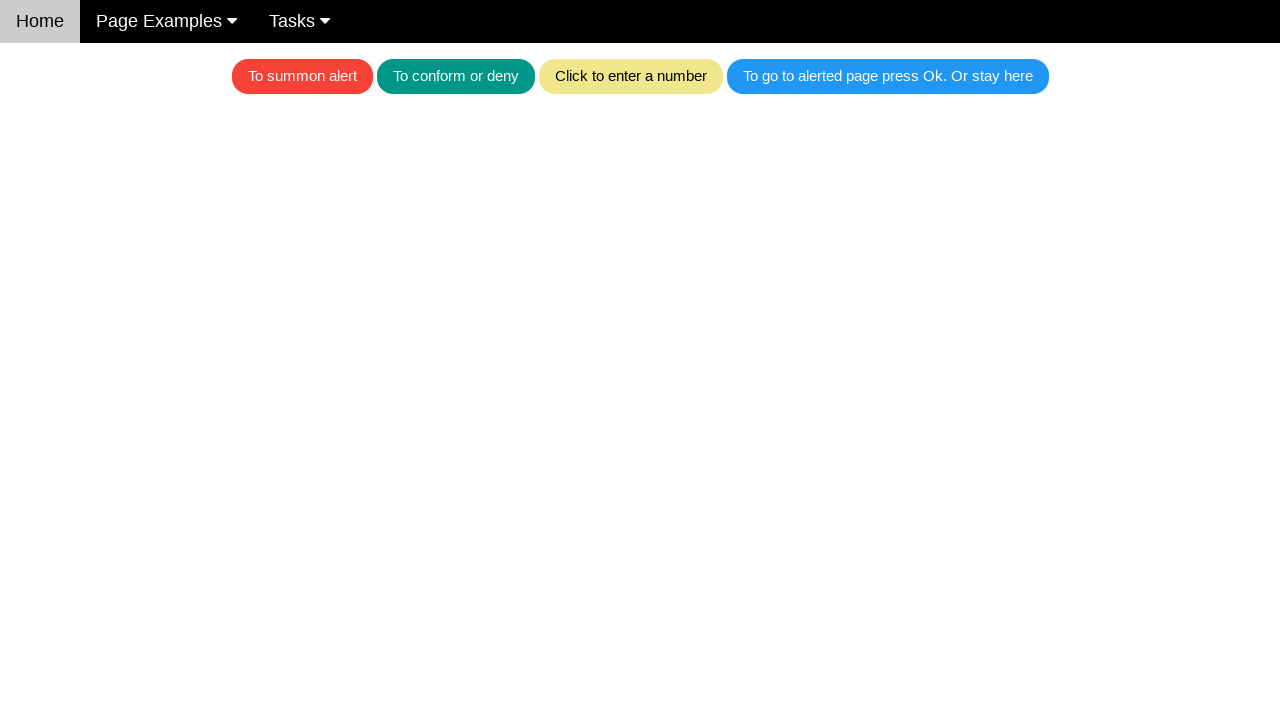

Clicked button to trigger prompt dialog at (630, 76) on .w3-khaki
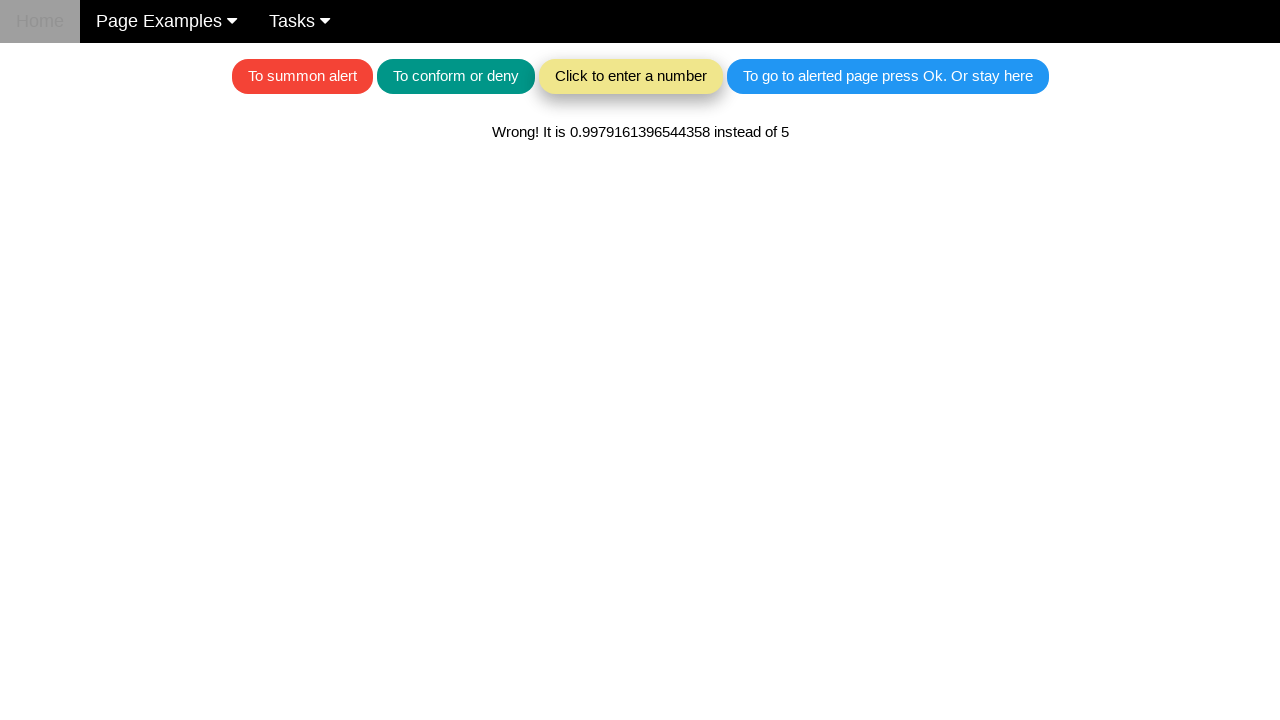

Verified that entered value '5' is displayed in the result text
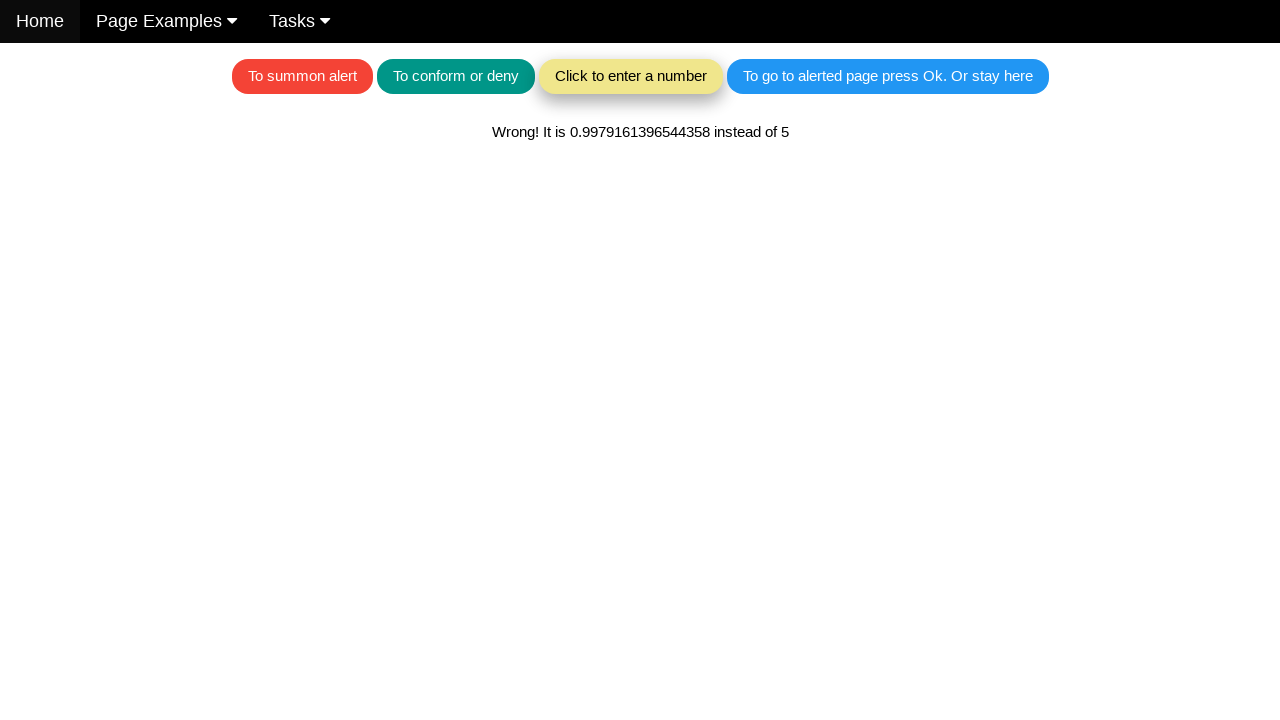

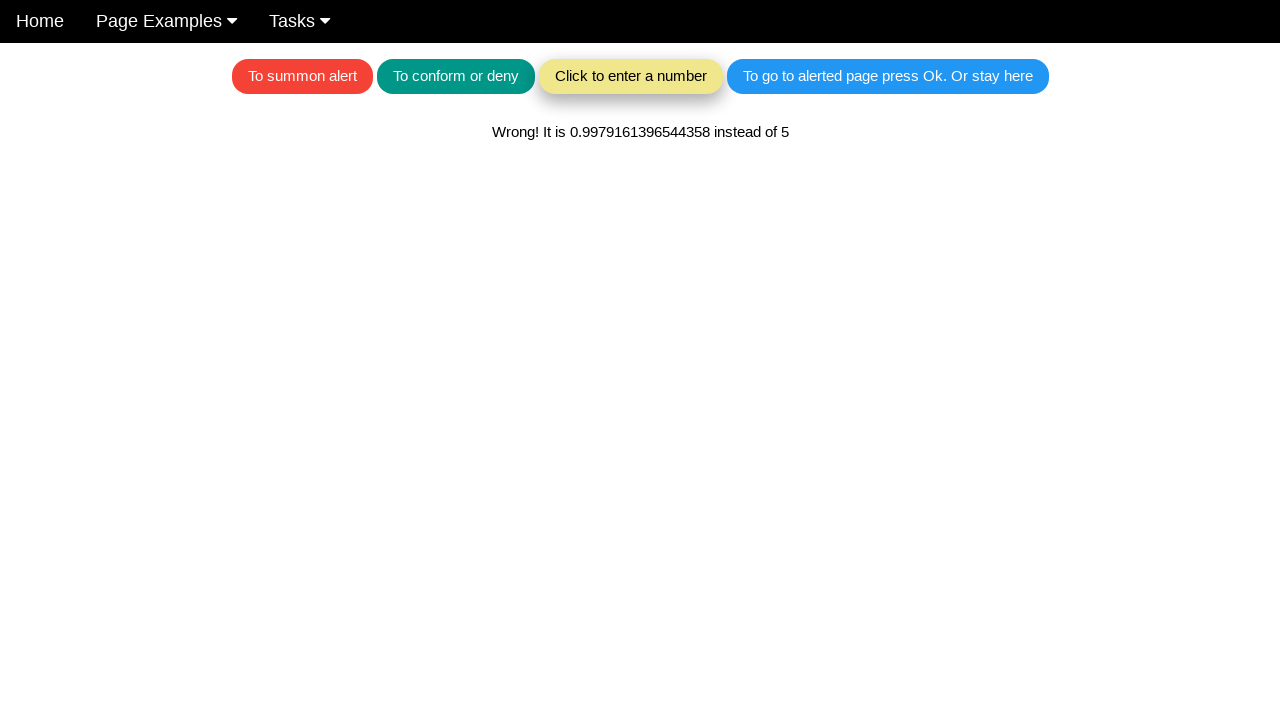